Tests browser back button navigation between All, Active, and Completed filter views

Starting URL: https://demo.playwright.dev/todomvc/

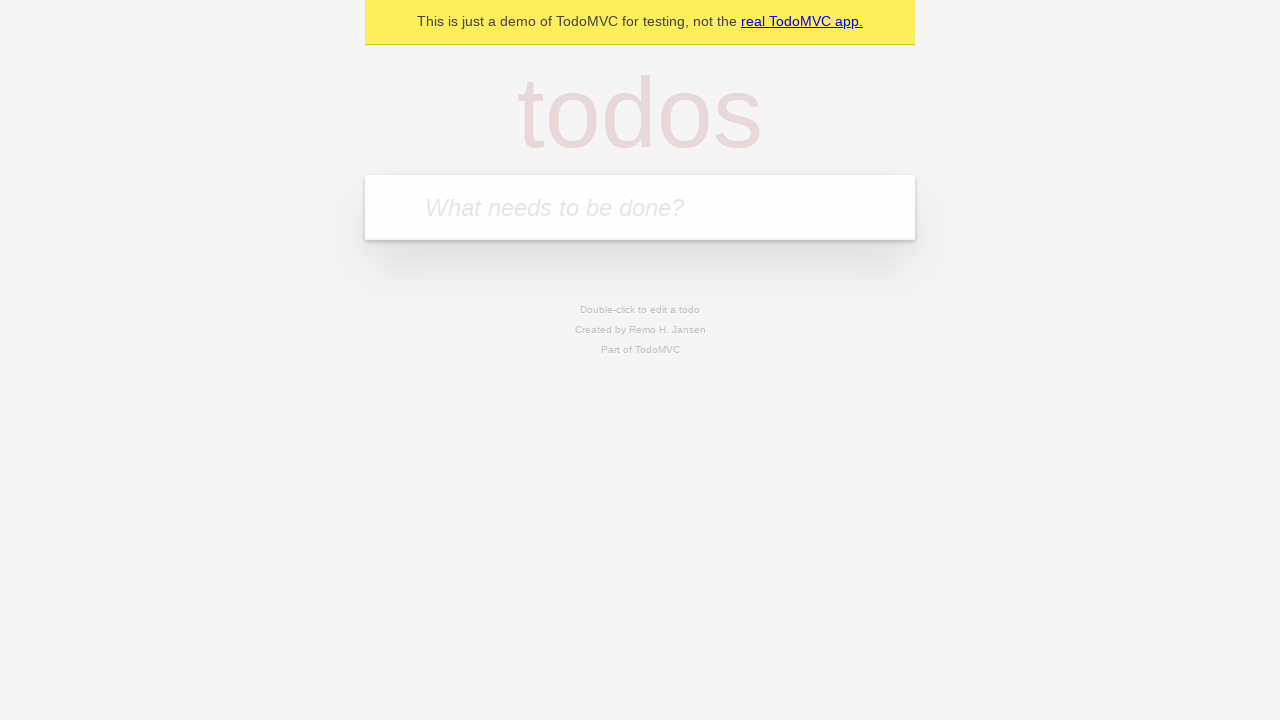

Filled todo input with 'buy some cheese' on internal:attr=[placeholder="What needs to be done?"i]
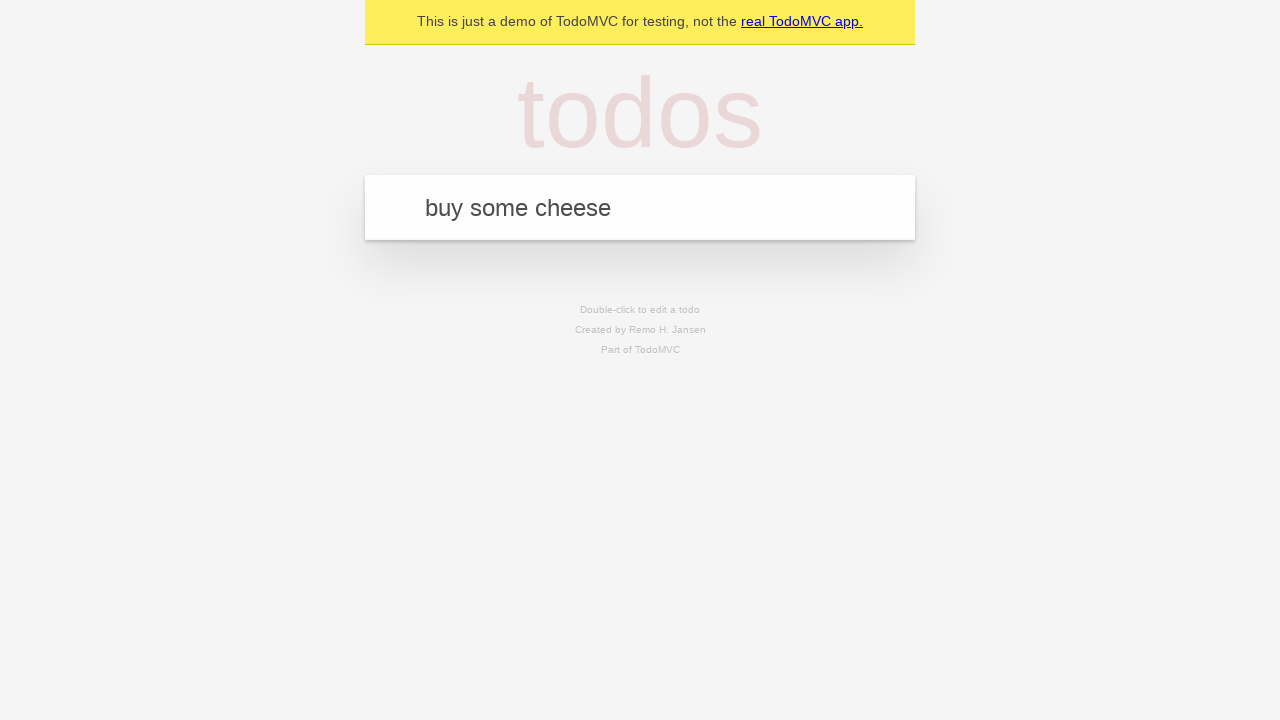

Pressed Enter to create todo 'buy some cheese' on internal:attr=[placeholder="What needs to be done?"i]
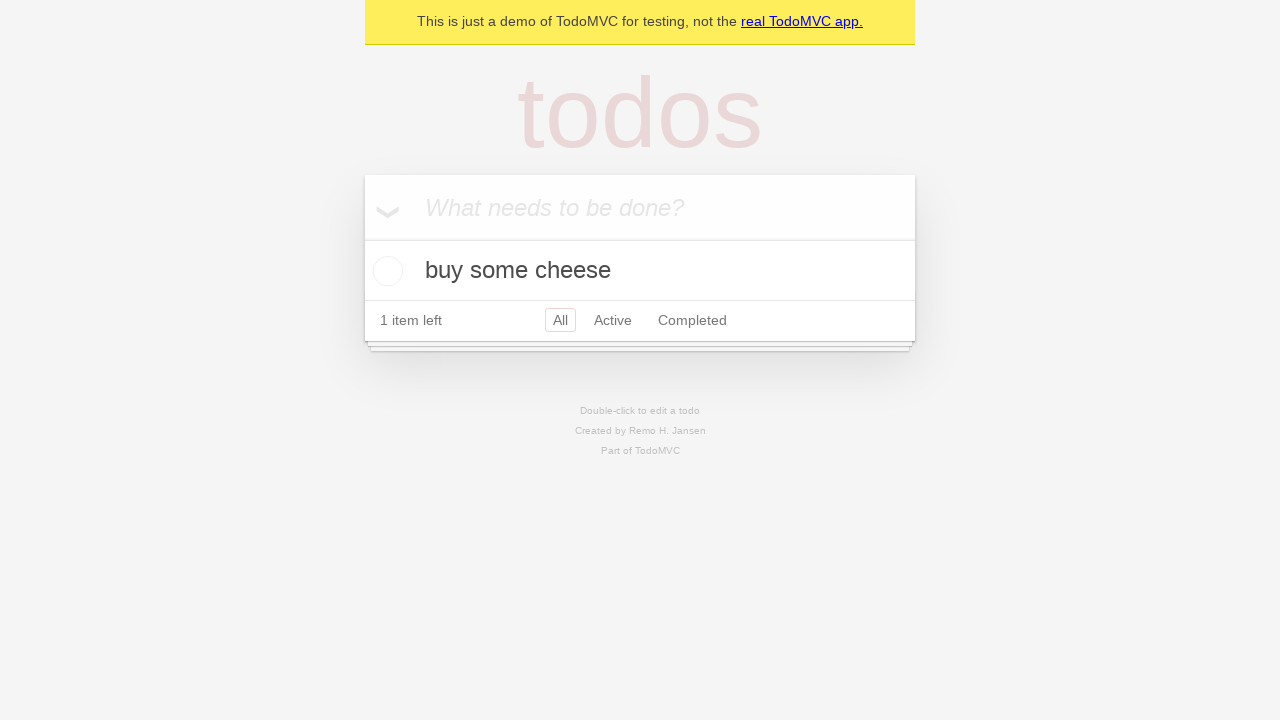

Filled todo input with 'feed the cat' on internal:attr=[placeholder="What needs to be done?"i]
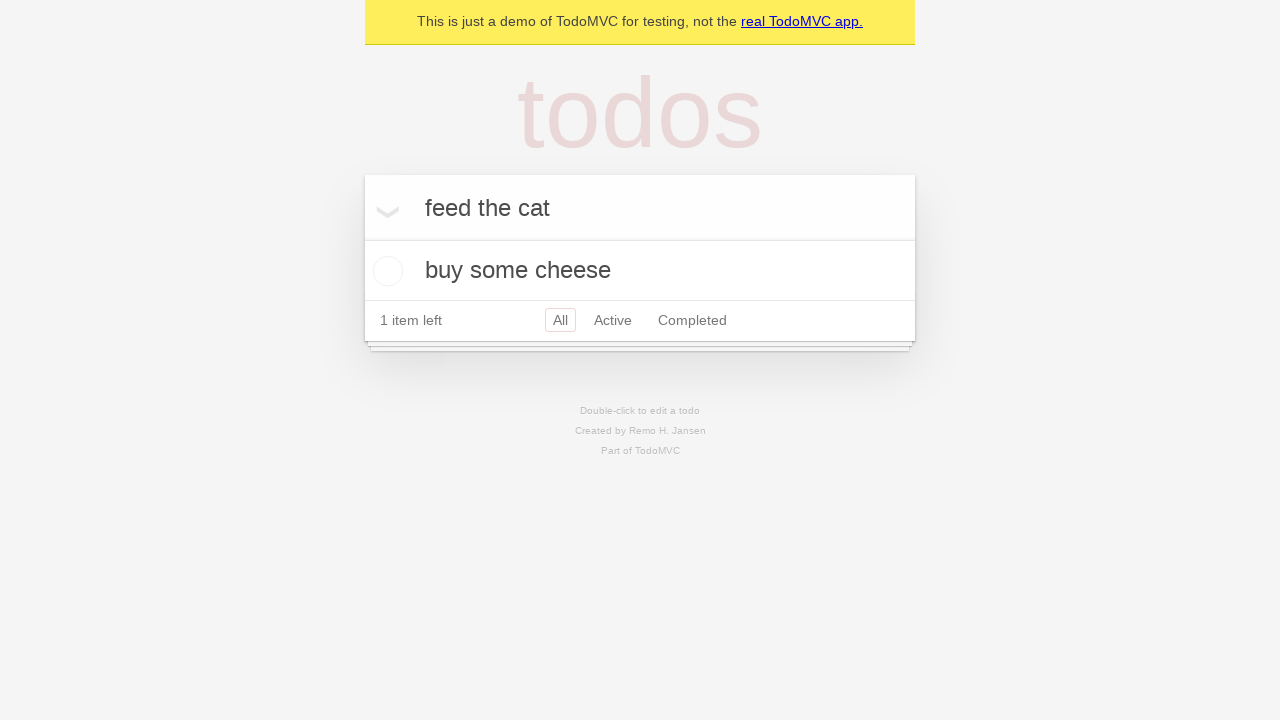

Pressed Enter to create todo 'feed the cat' on internal:attr=[placeholder="What needs to be done?"i]
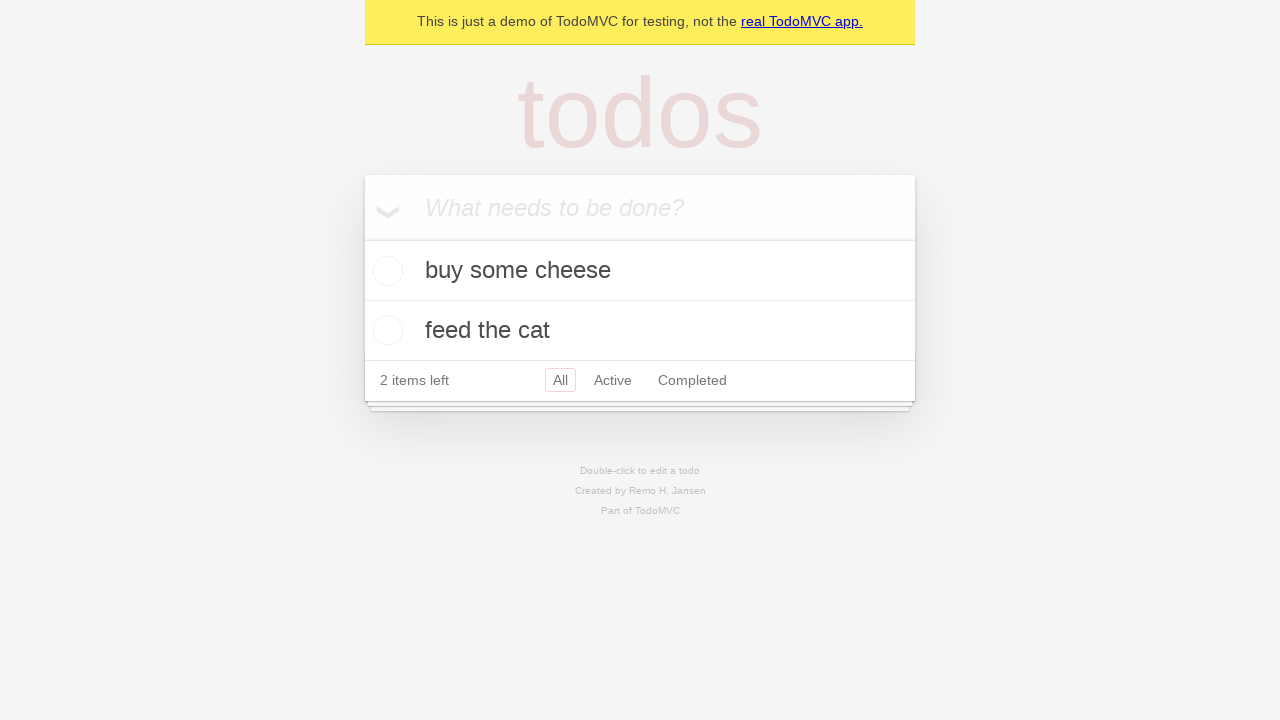

Filled todo input with 'book a doctors appointment' on internal:attr=[placeholder="What needs to be done?"i]
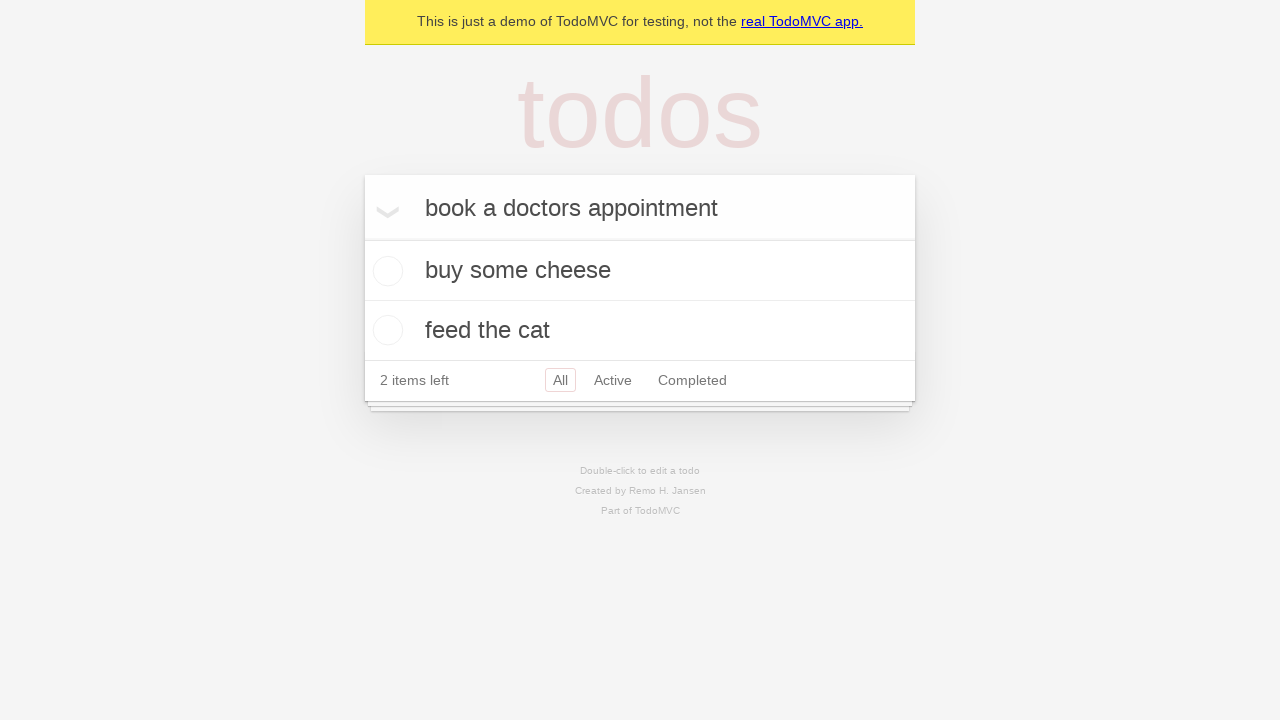

Pressed Enter to create todo 'book a doctors appointment' on internal:attr=[placeholder="What needs to be done?"i]
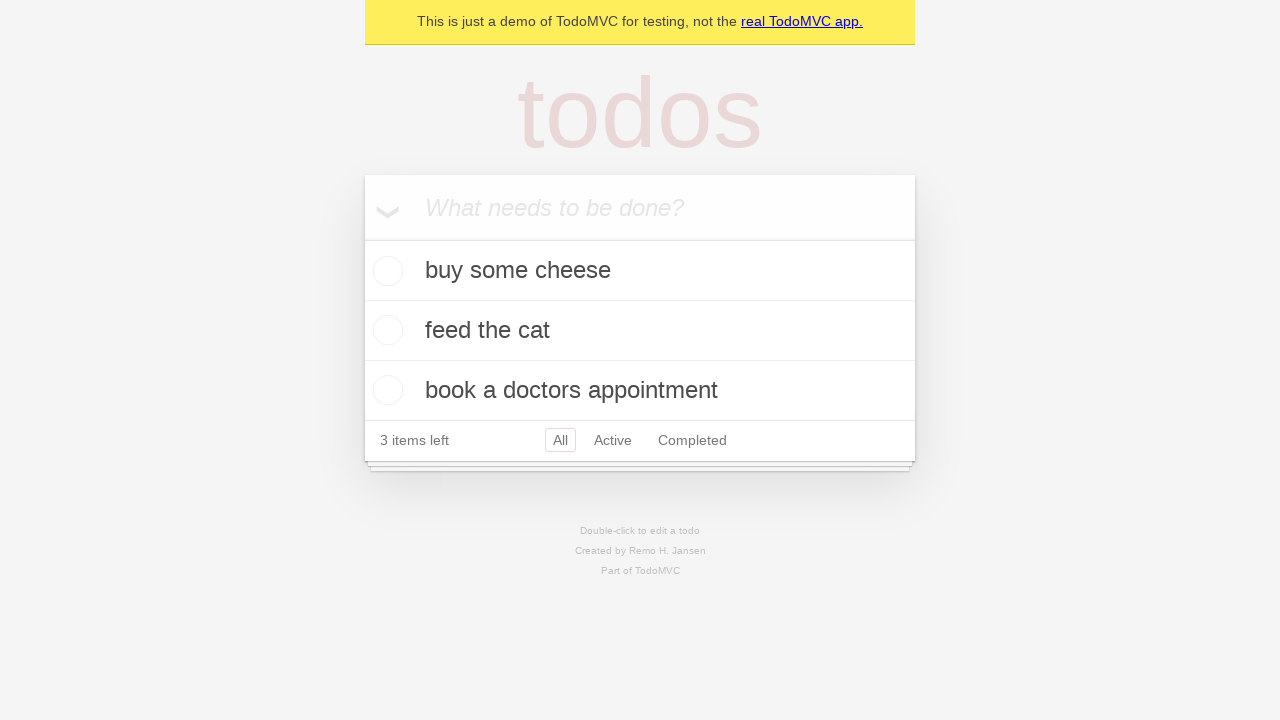

Checked the second todo item as completed at (385, 330) on internal:testid=[data-testid="todo-item"s] >> nth=1 >> internal:role=checkbox
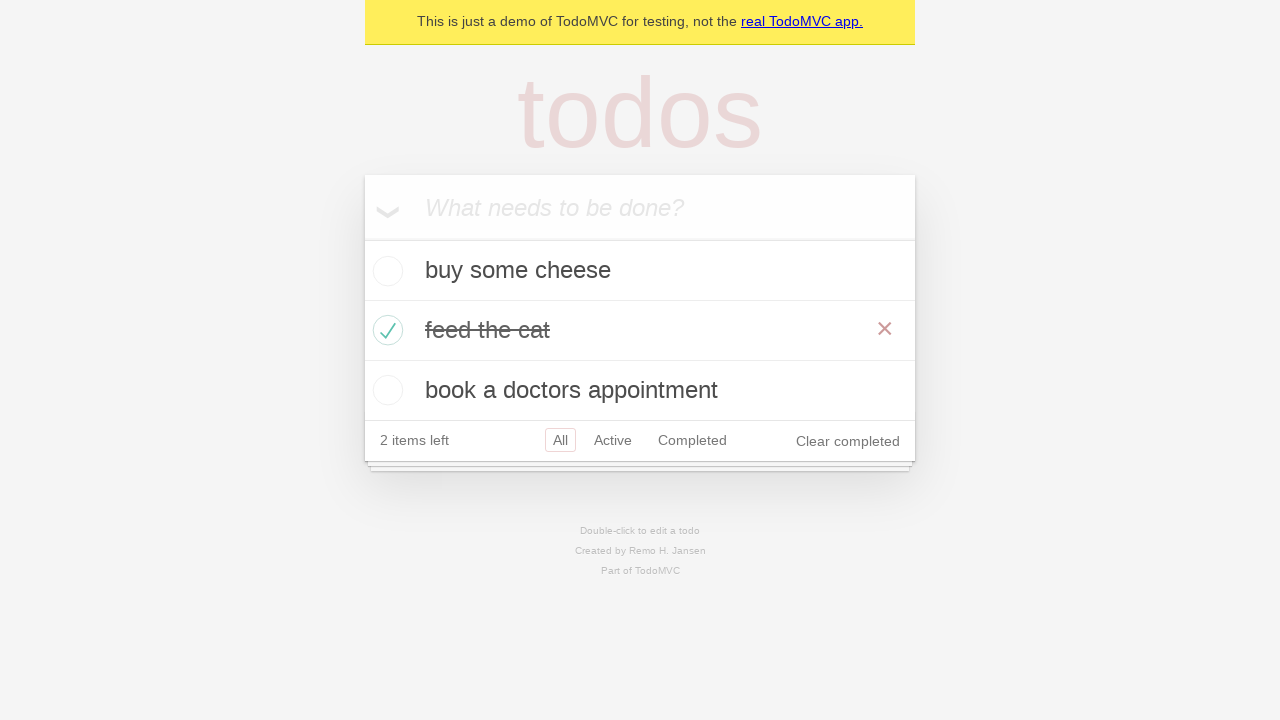

Clicked 'All' filter link at (560, 440) on internal:role=link[name="All"i]
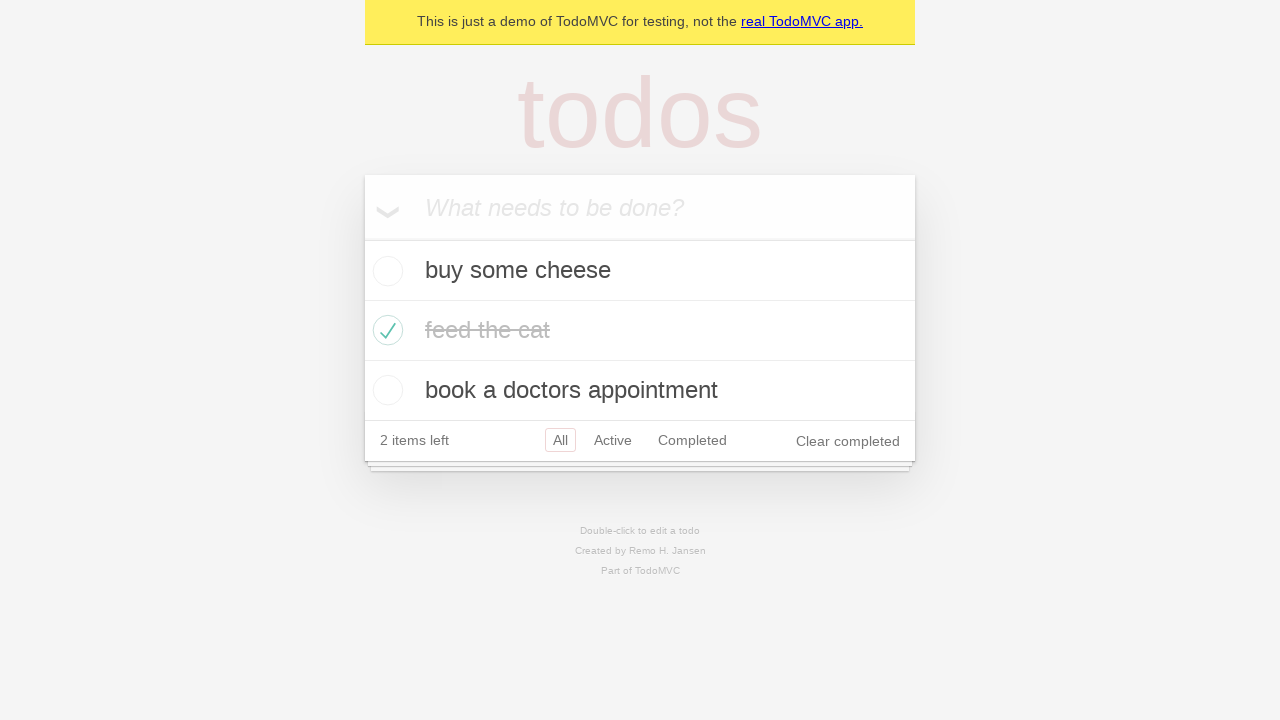

Clicked 'Active' filter link at (613, 440) on internal:role=link[name="Active"i]
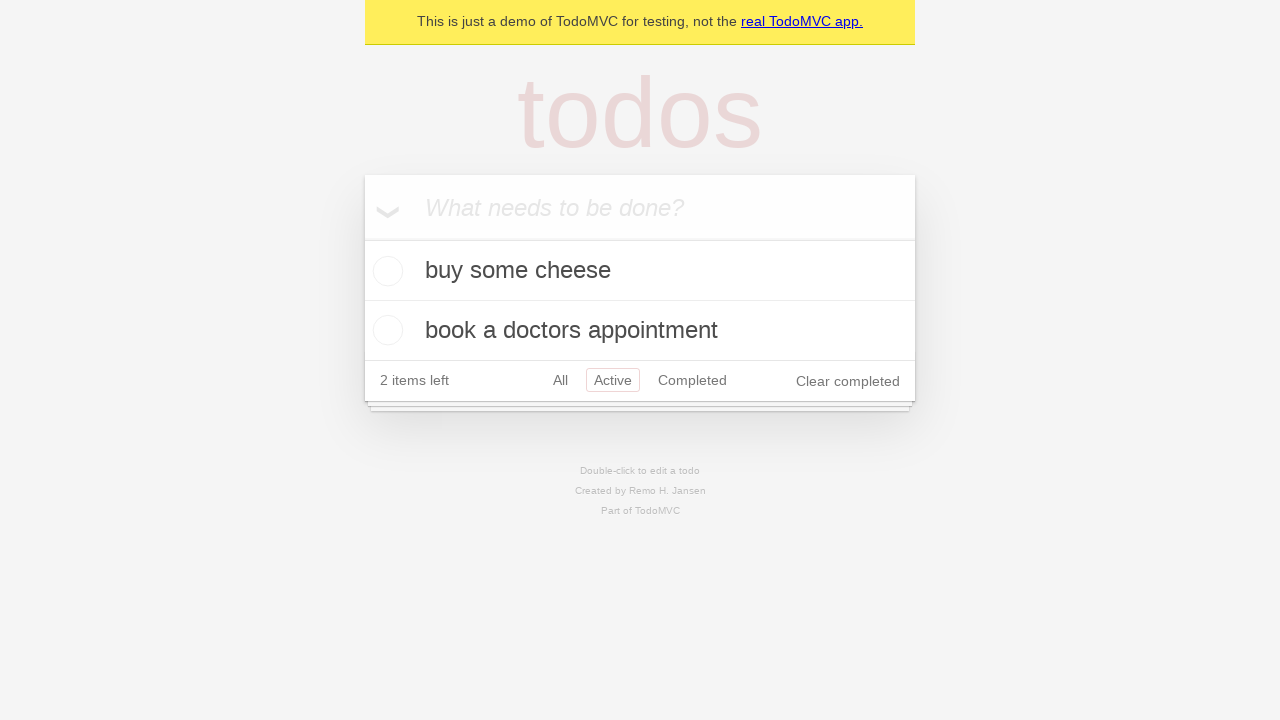

Clicked 'Completed' filter link at (692, 380) on internal:role=link[name="Completed"i]
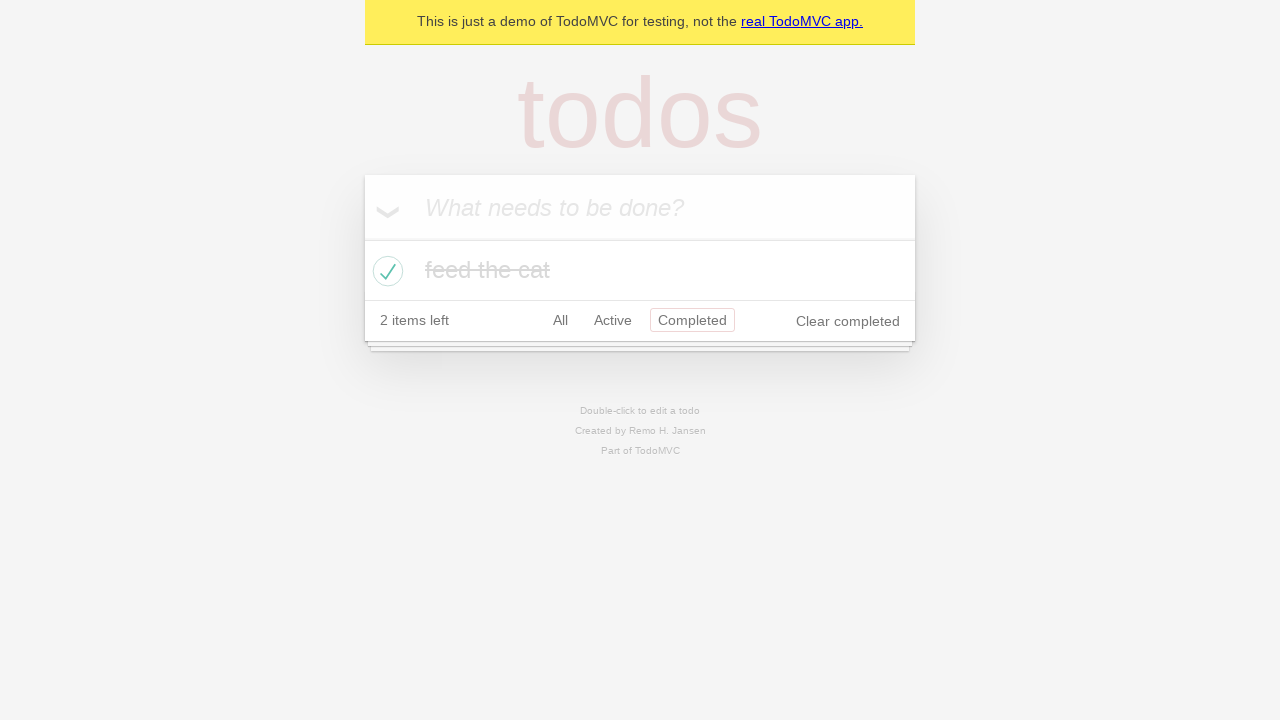

Navigated back from Completed filter (now on Active filter)
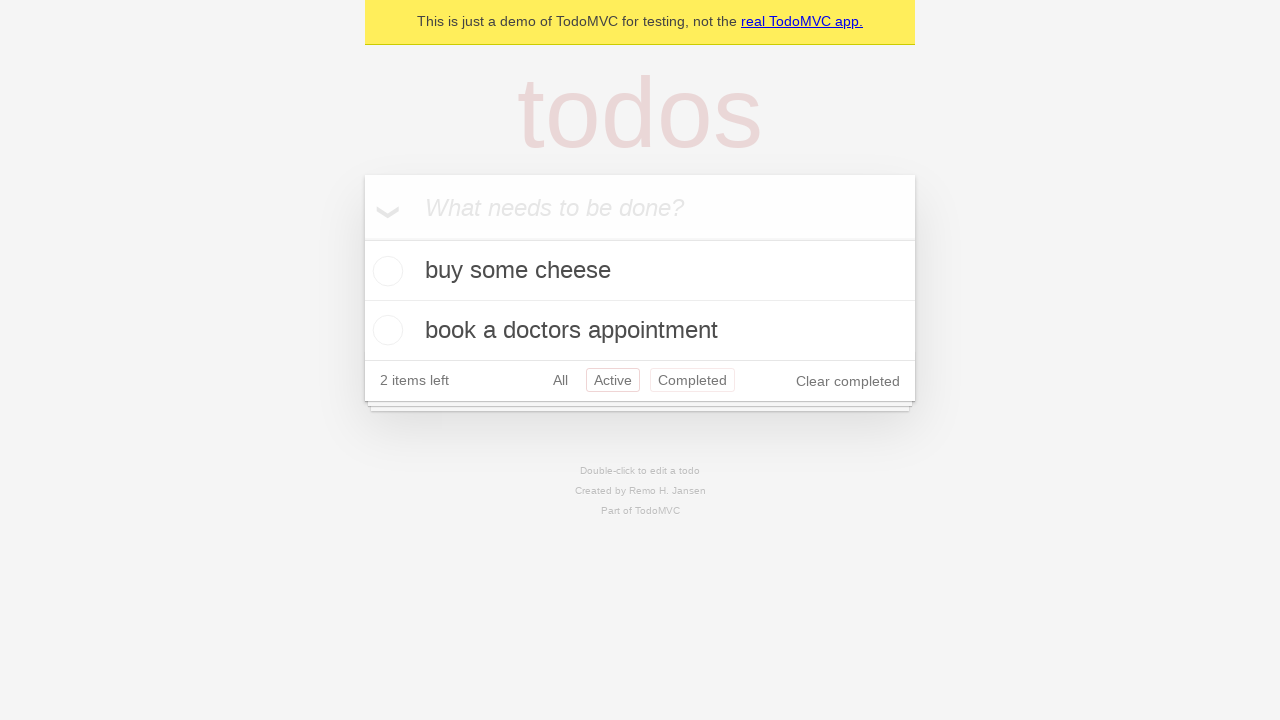

Navigated back from Active filter (now on All filter)
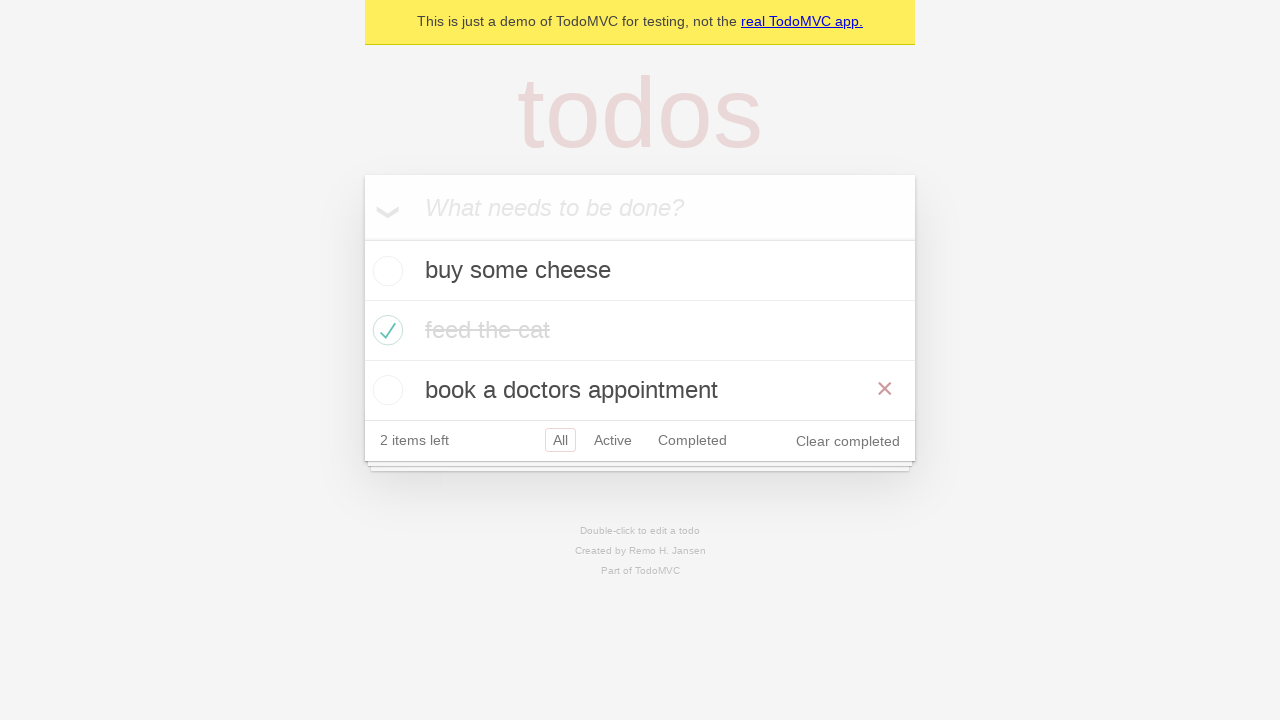

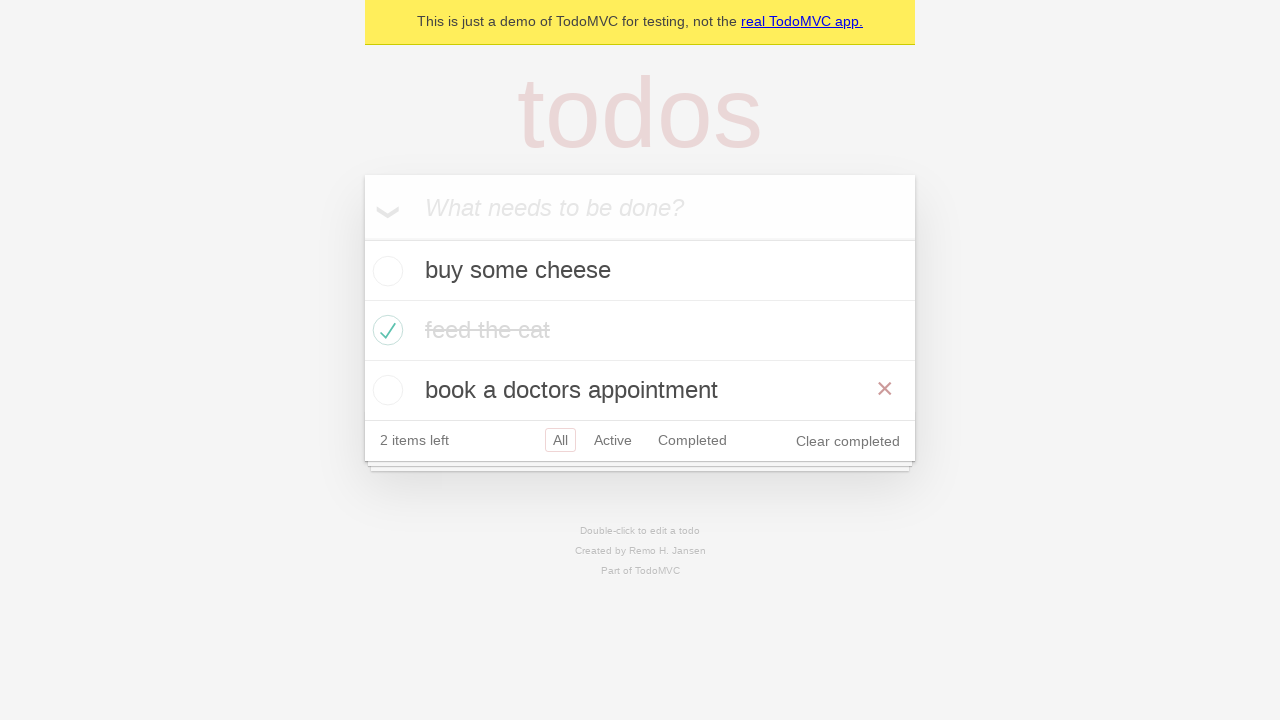